Tests entering a specific text value in the text box and verifying the result

Starting URL: https://kristinek.github.io/site/examples/actions

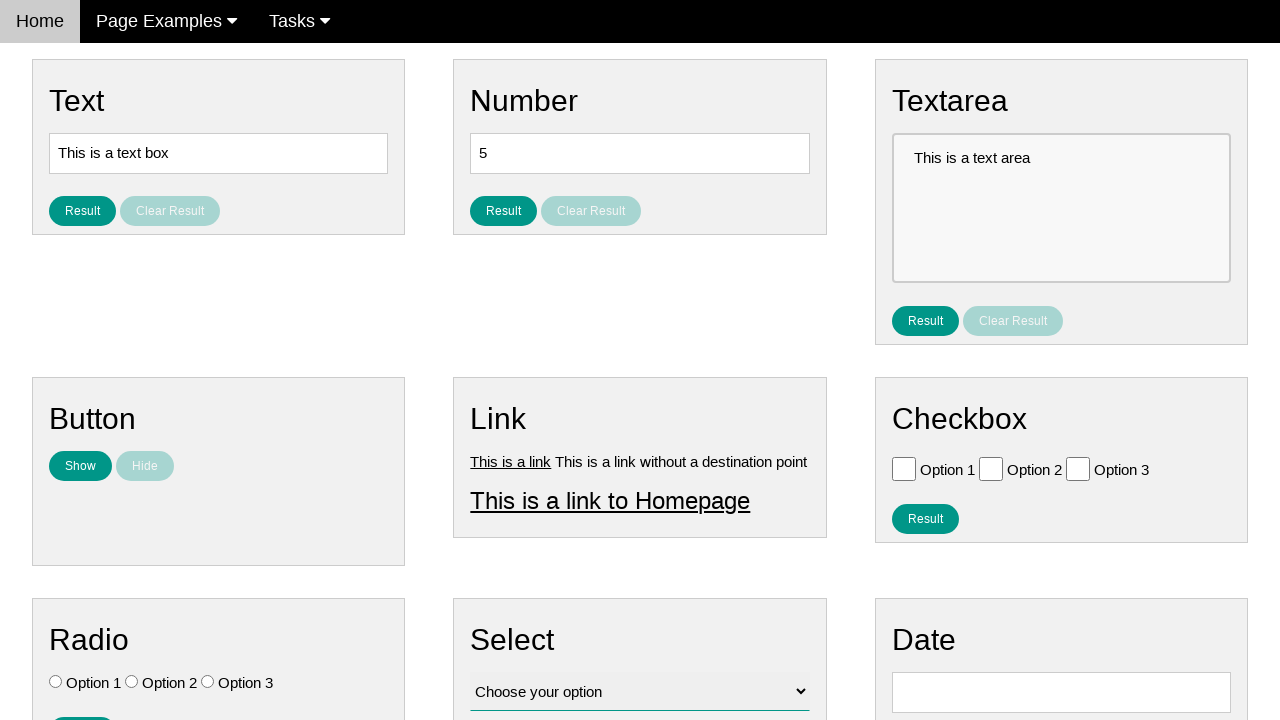

Cleared text box on #text
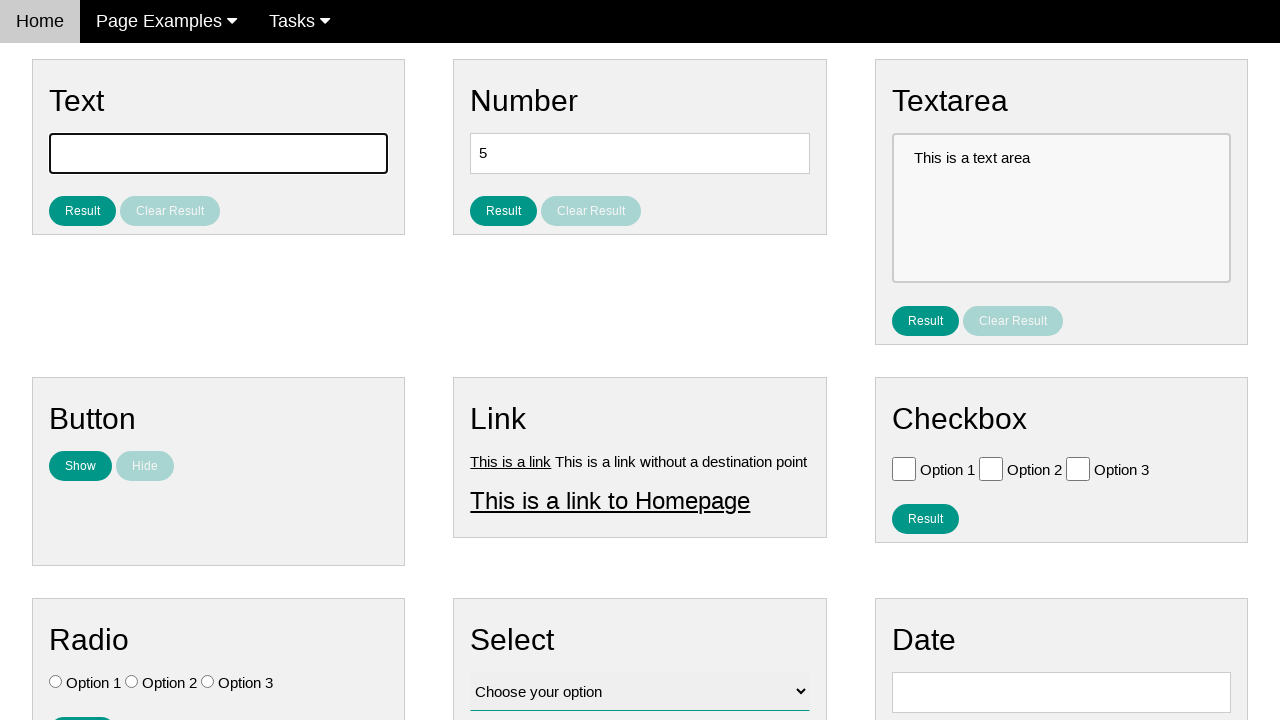

Entered 'testing automation' in text box on #text
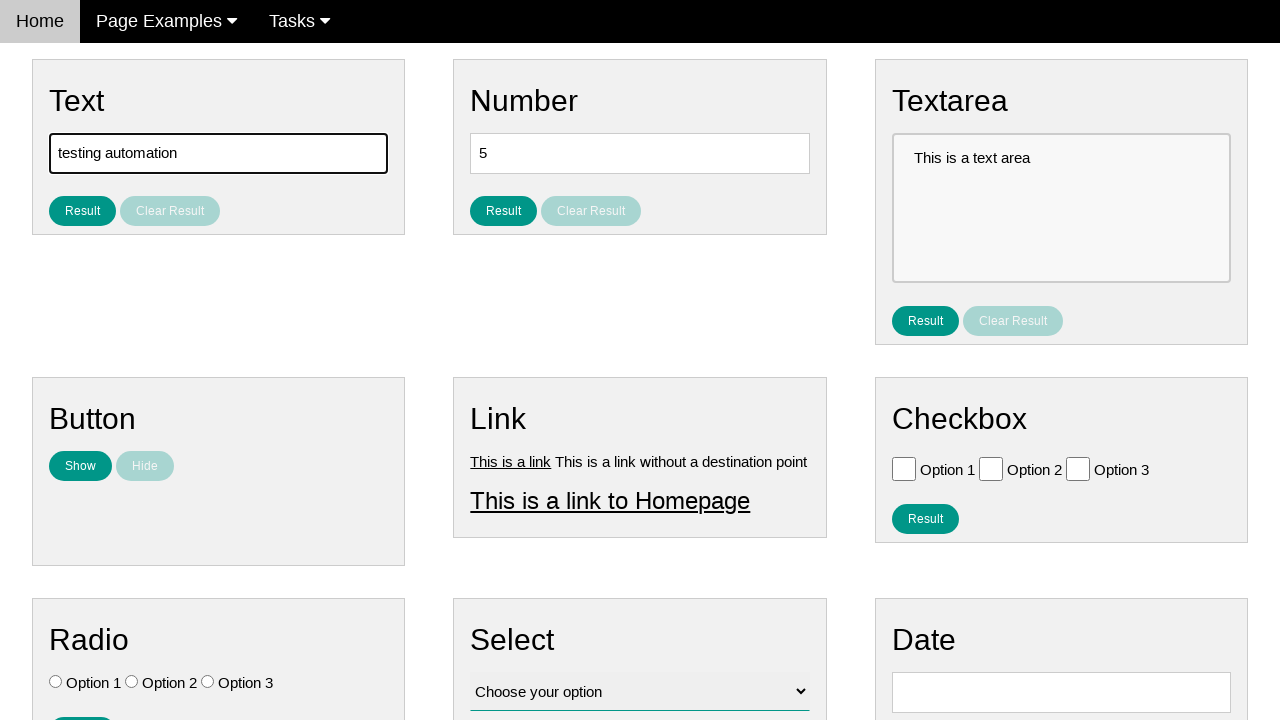

Clicked result button to verify text entry at (82, 211) on #result_button_text
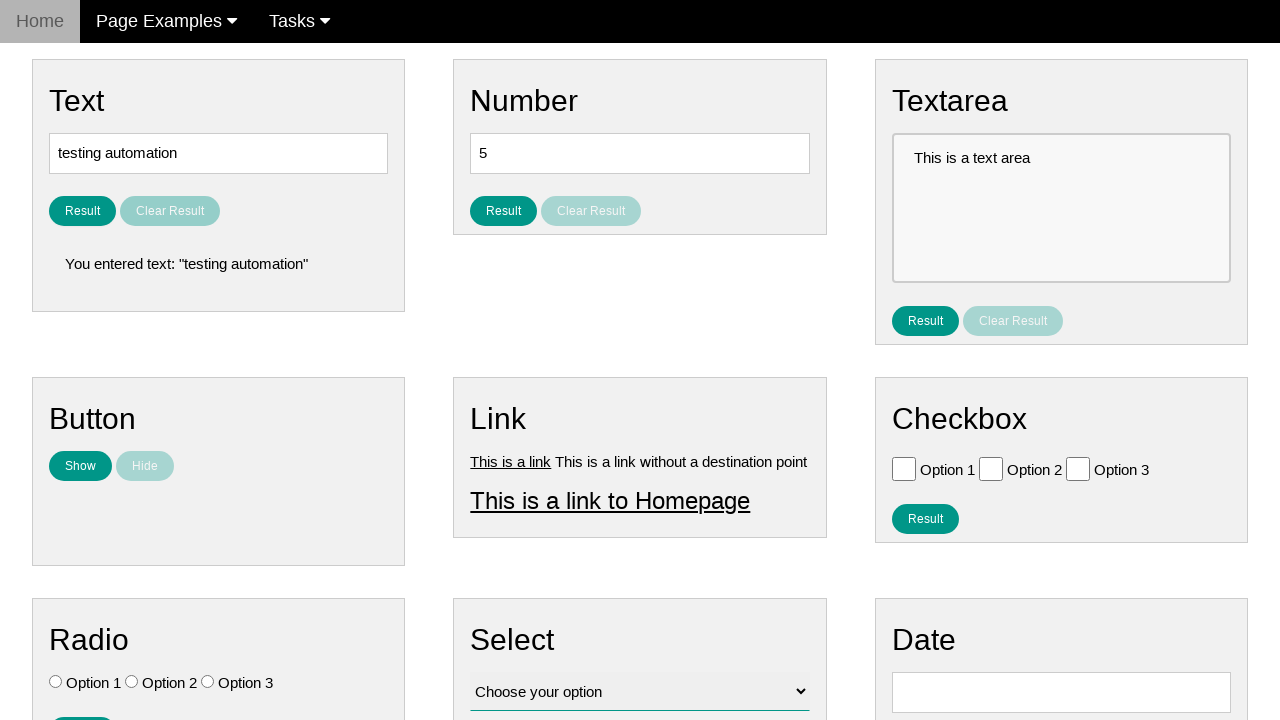

Result text appeared on page
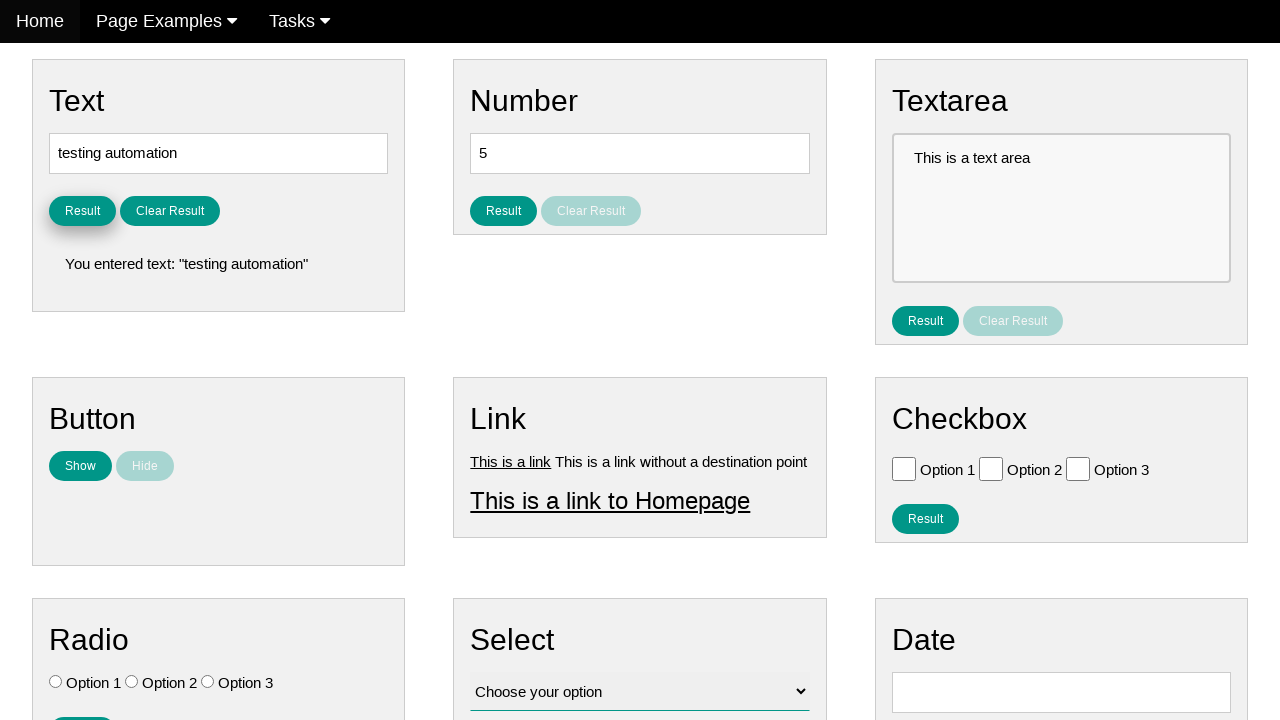

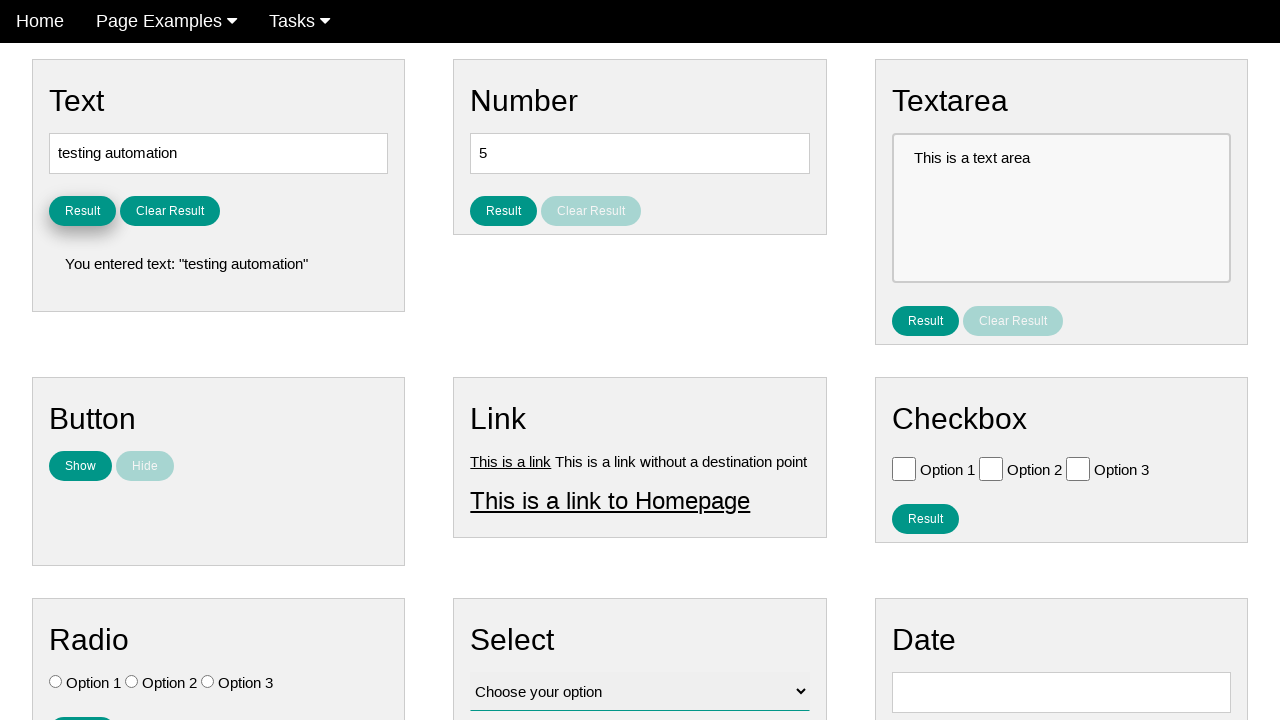